Tests JavaScript confirmation alert handling by clicking a button to trigger a confirmation dialog, accepting it, and verifying the result text displays correctly.

Starting URL: http://the-internet.herokuapp.com/javascript_alerts

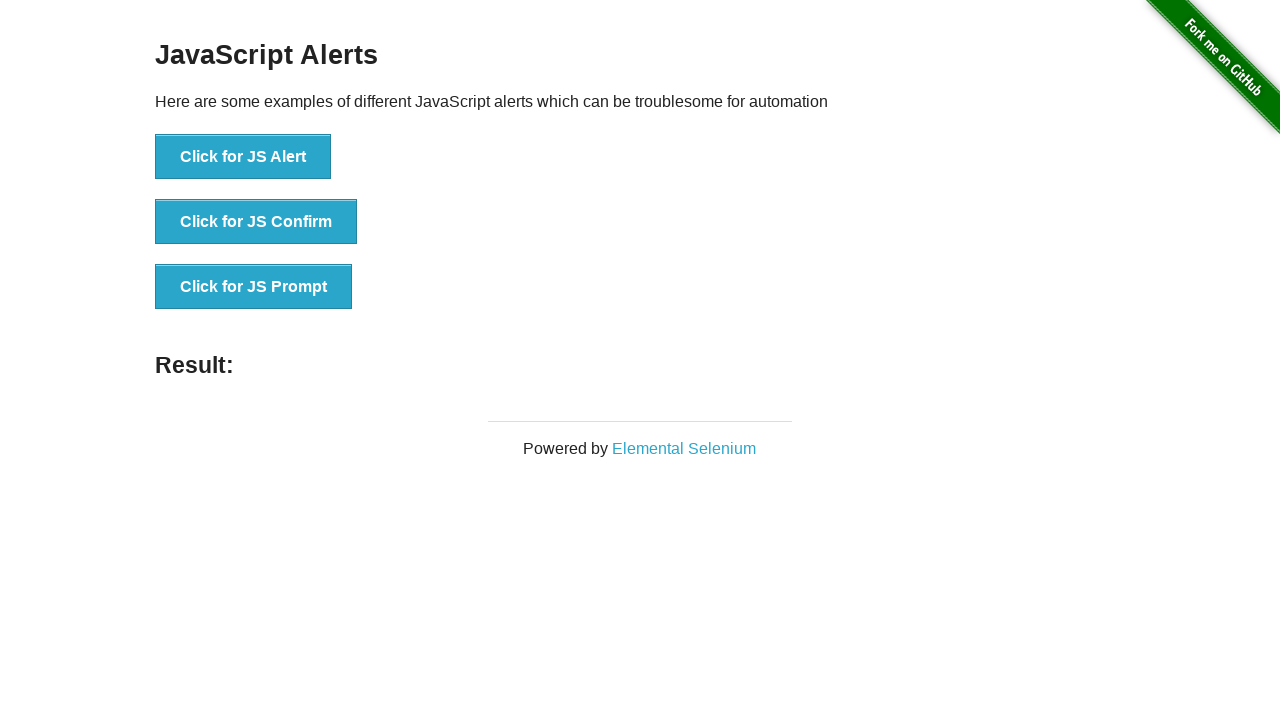

Clicked the second button to trigger JavaScript confirmation dialog at (256, 222) on .example li:nth-child(2) button
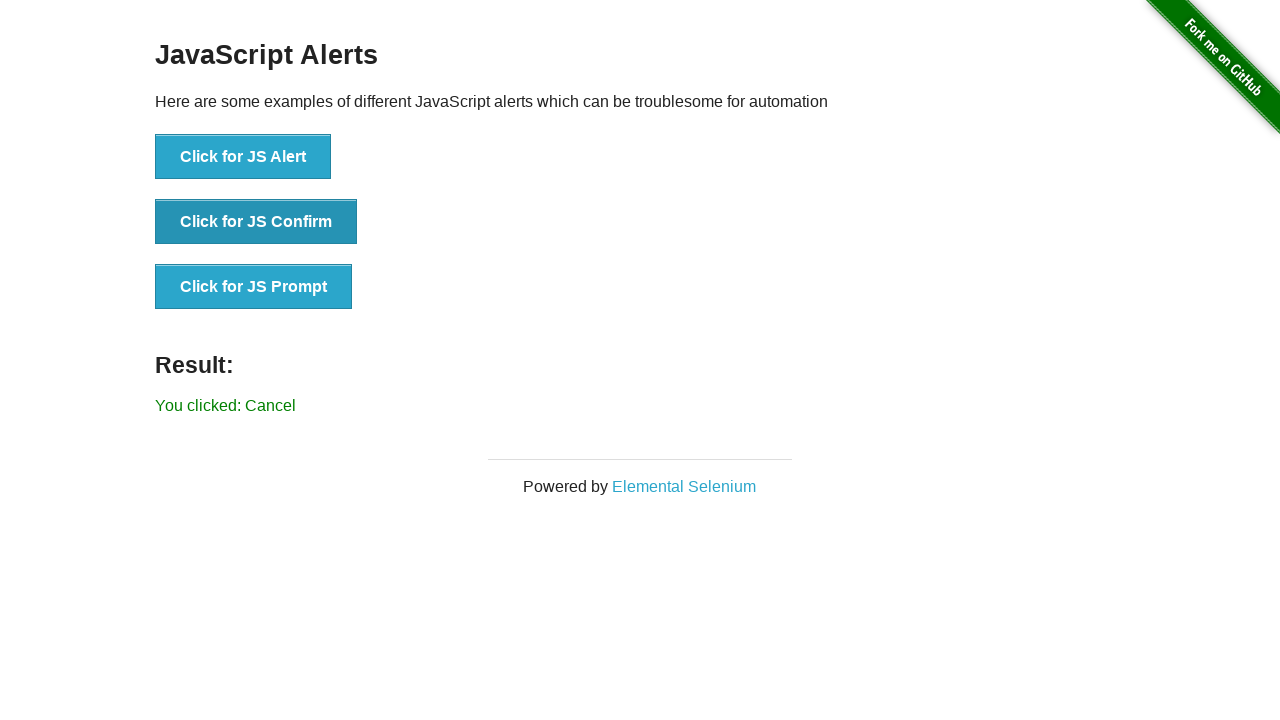

Set up dialog handler to accept confirmation alert
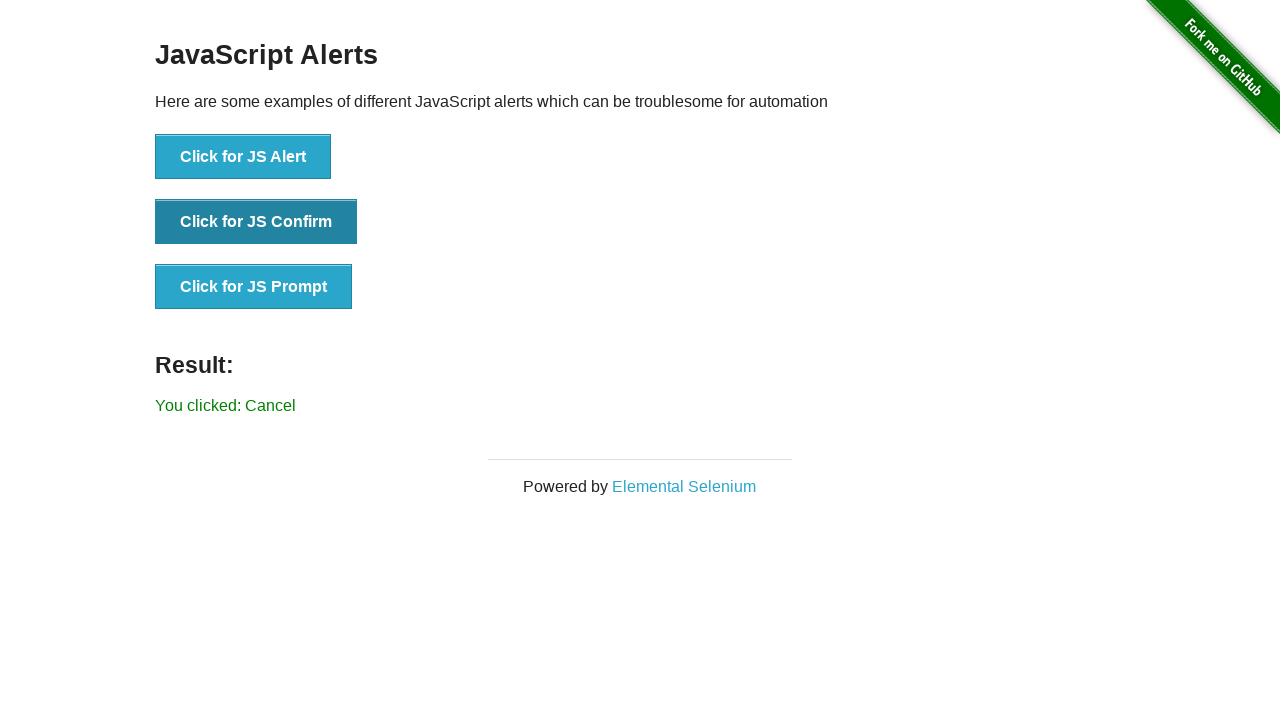

Clicked the second button again to trigger the confirmation dialog with handler ready at (256, 222) on .example li:nth-child(2) button
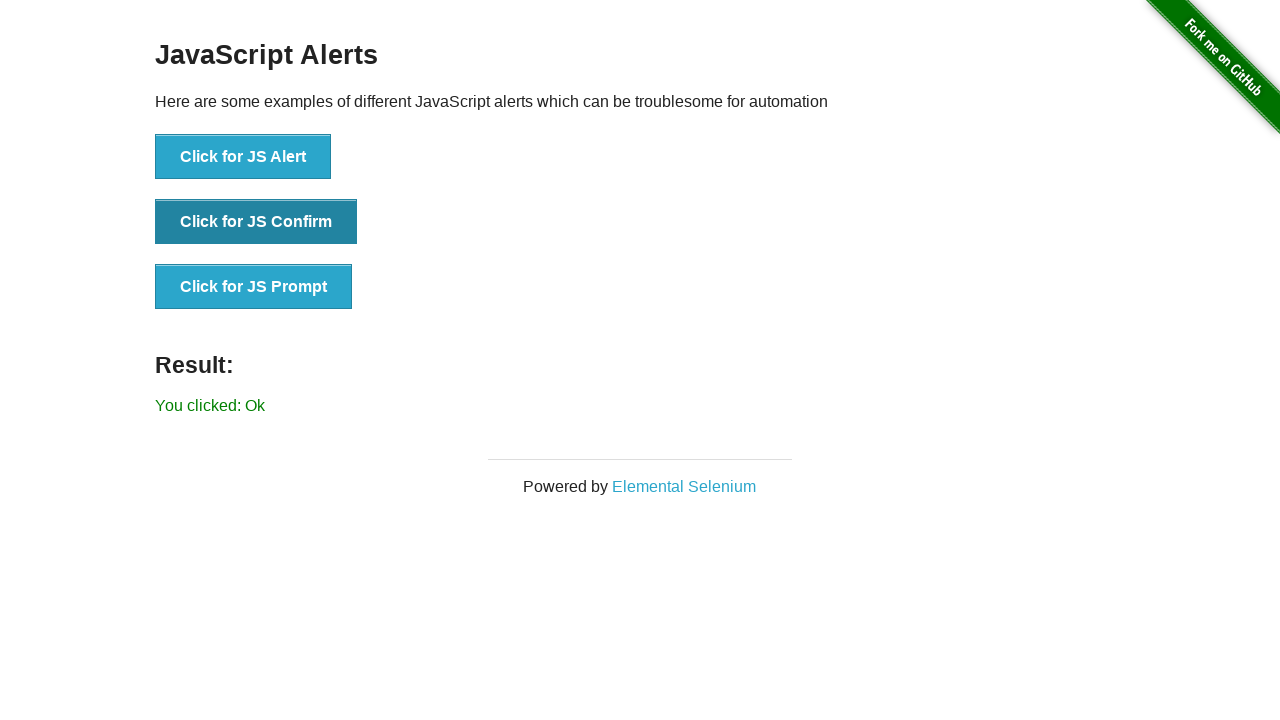

Waited for result element to appear
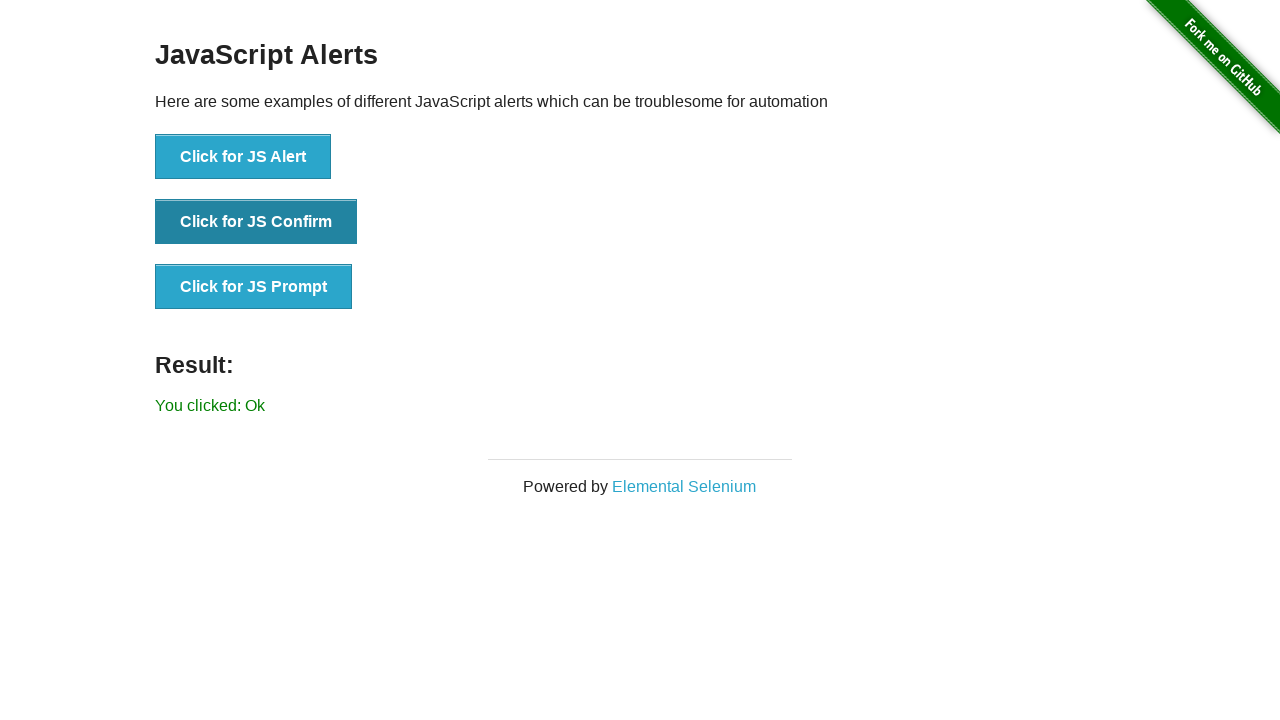

Retrieved result text content
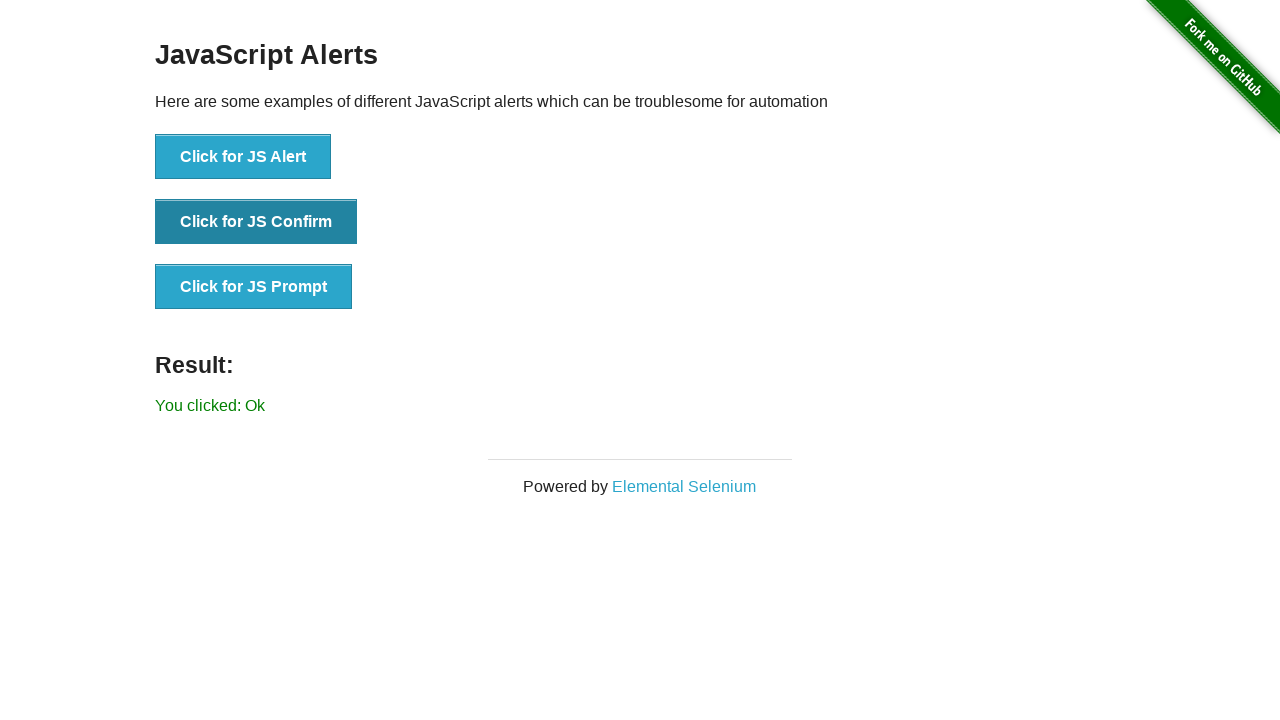

Verified result text displays 'You clicked: Ok'
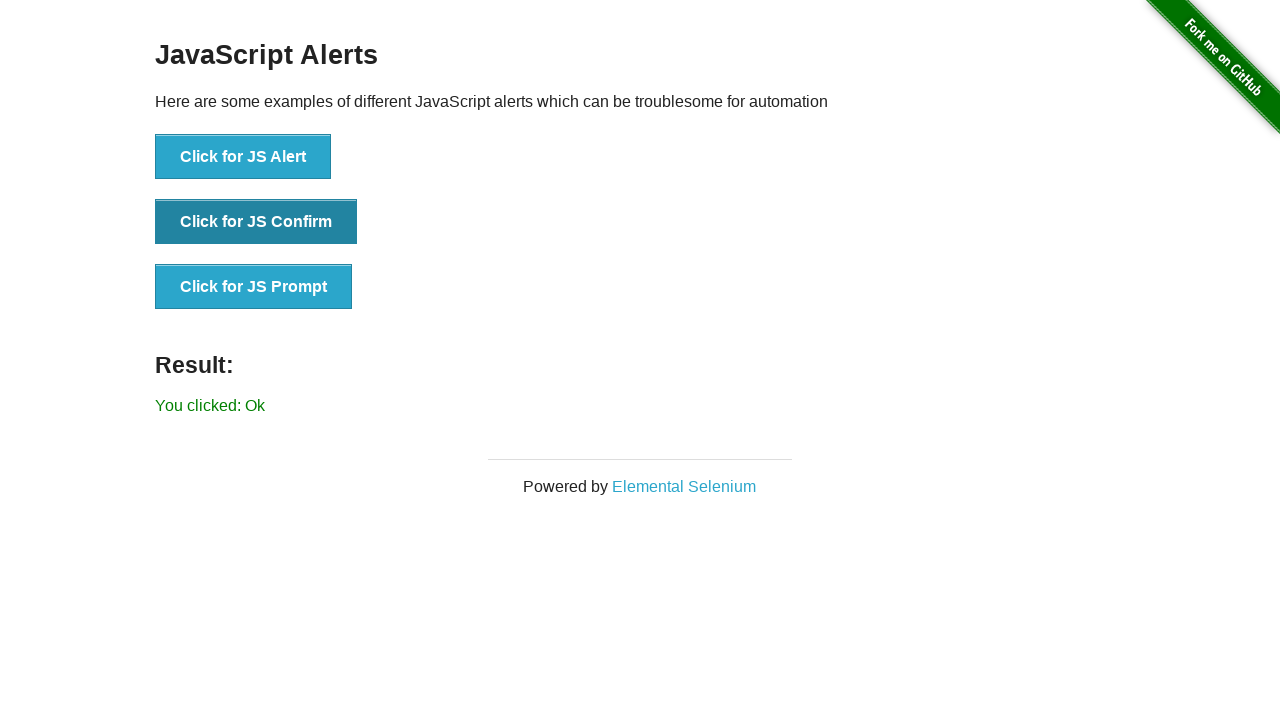

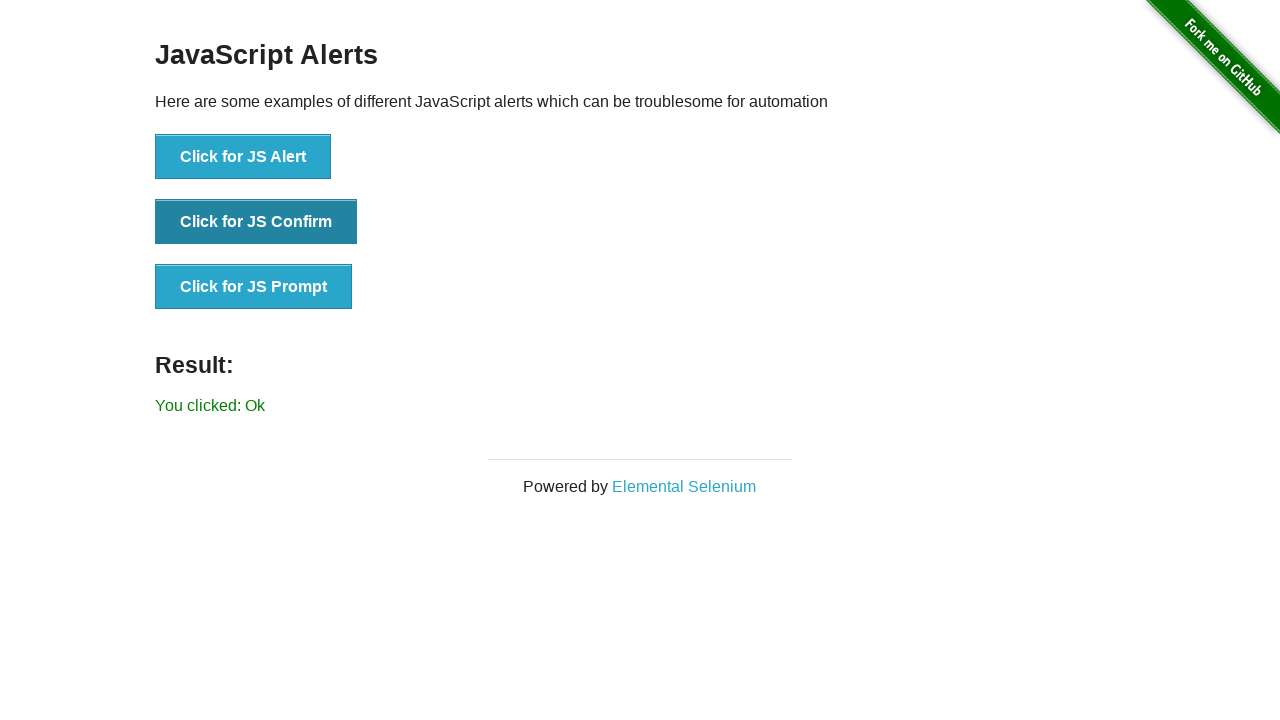